Tests window switching functionality by opening a new tab and switching between the original and new windows

Starting URL: https://formy-project.herokuapp.com/switch-window

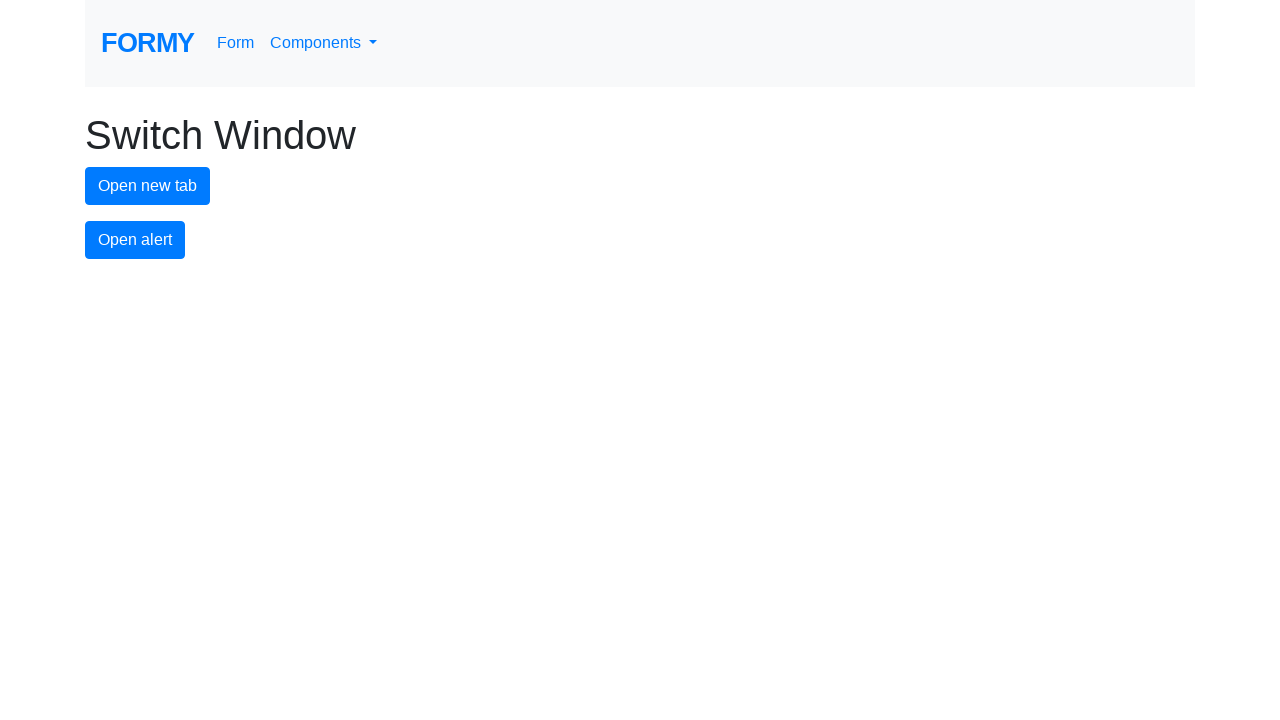

Clicked button to open new tab at (148, 186) on #new-tab-button
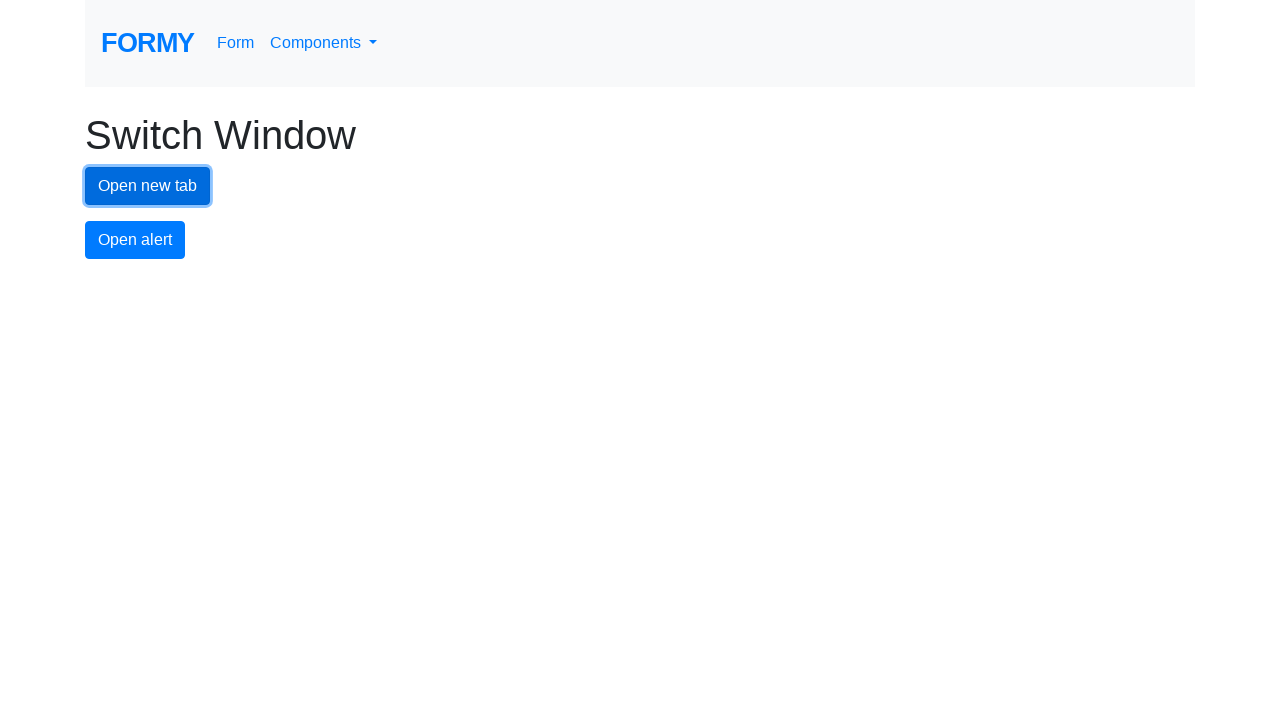

Waited 1 second for new tab to open
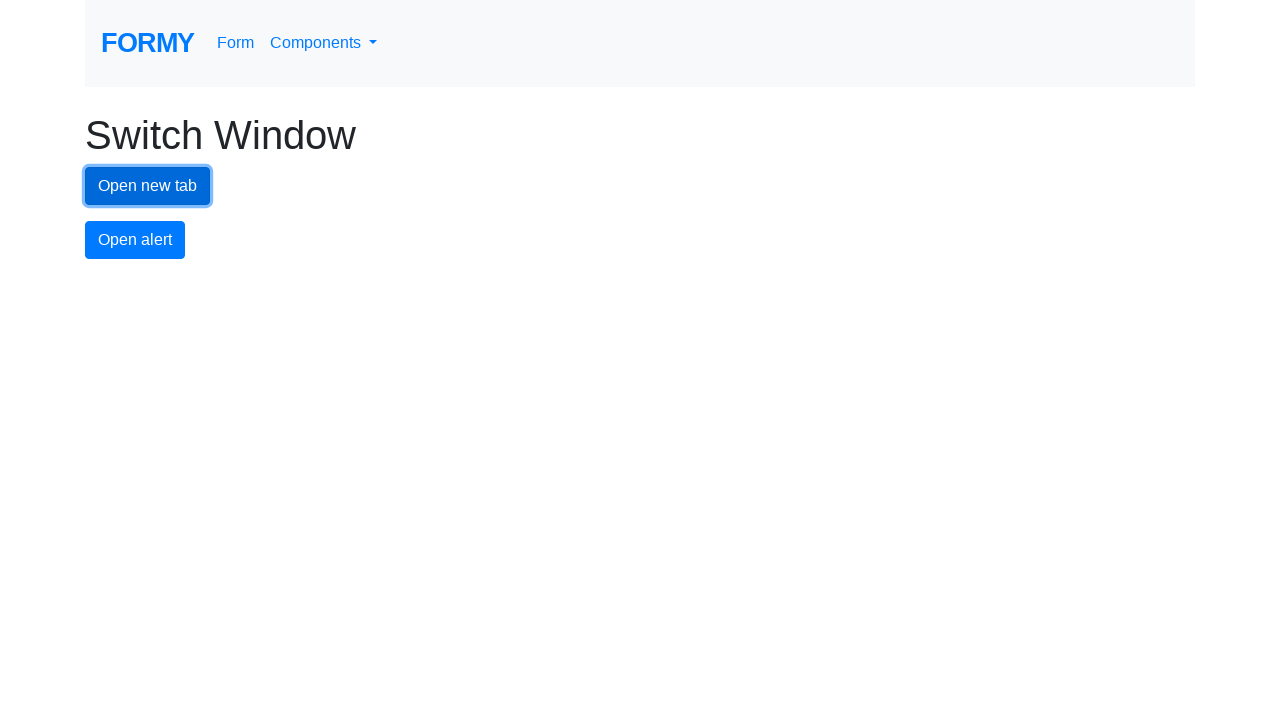

Retrieved all open pages from context
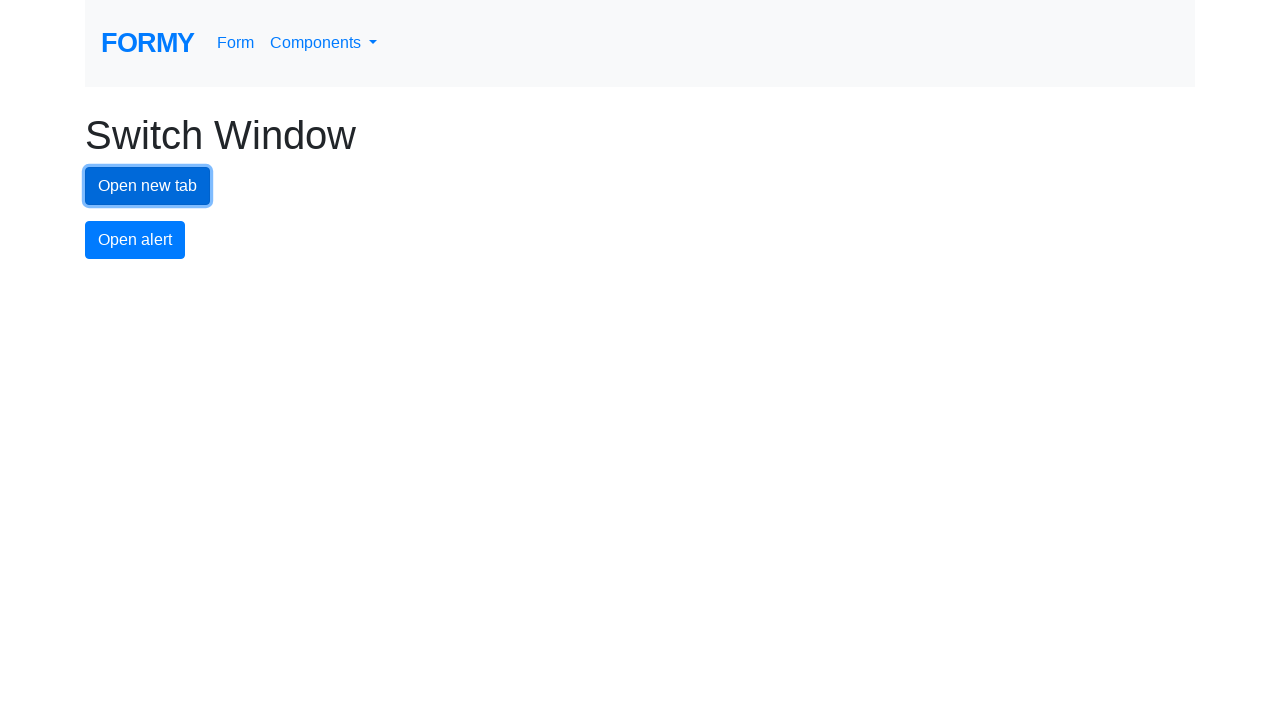

Switched to new tab and brought it to front
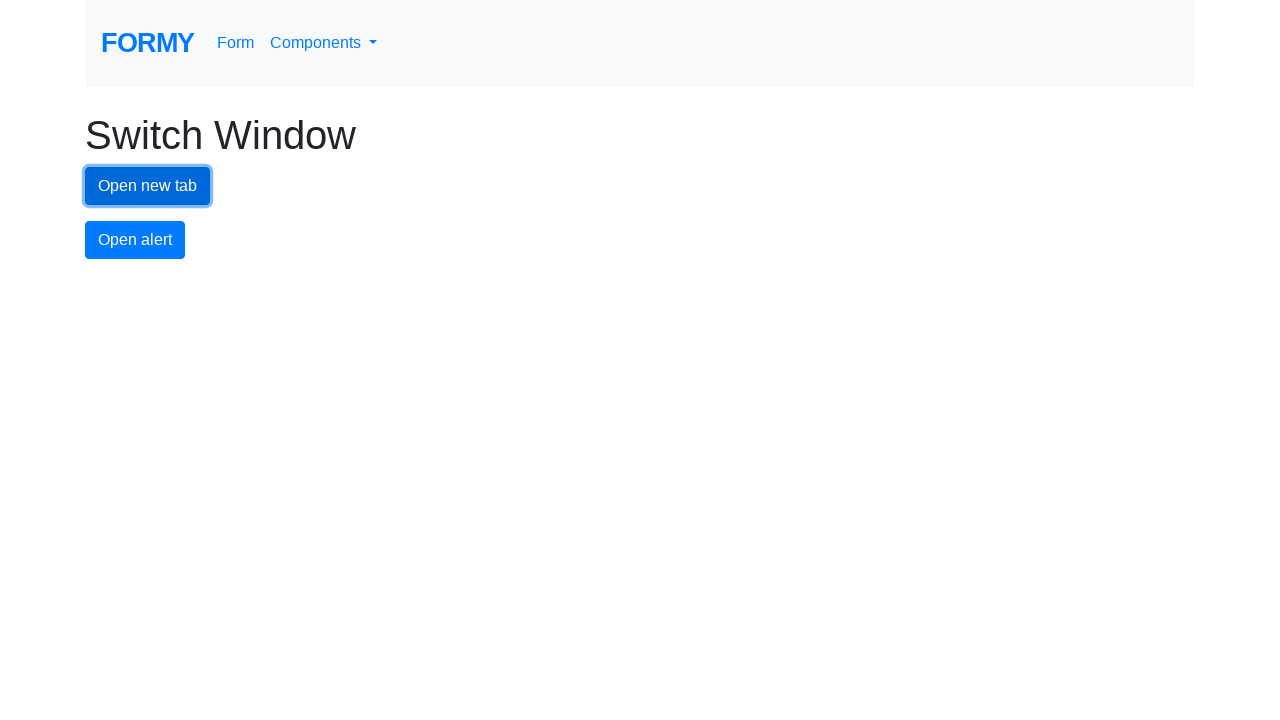

Waited 2 seconds on new tab
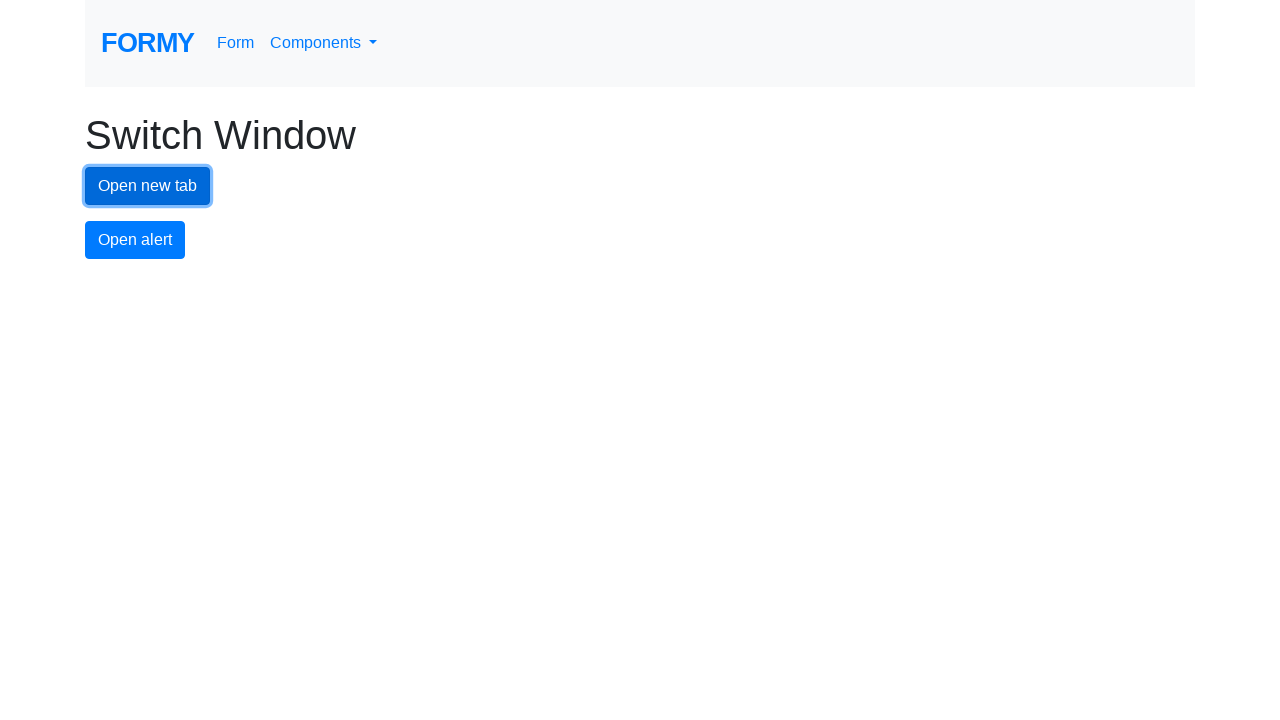

Switched back to original tab and brought it to front
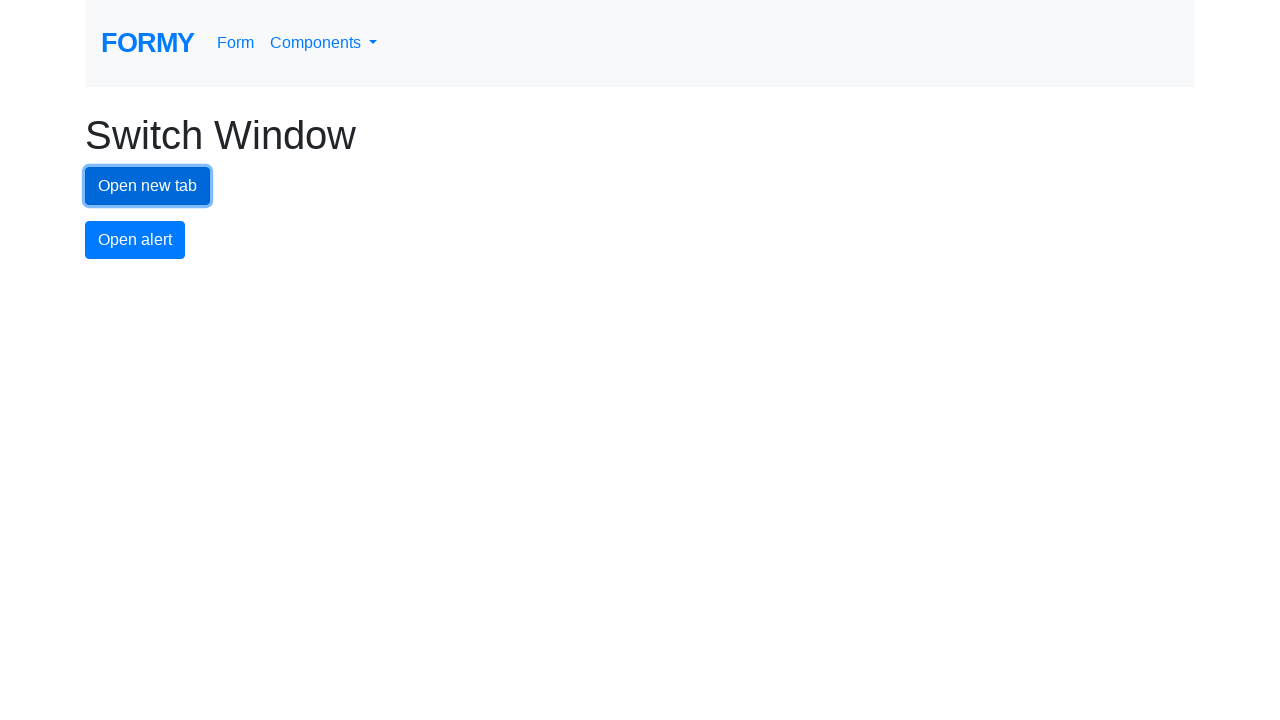

Waited 2 seconds on original tab
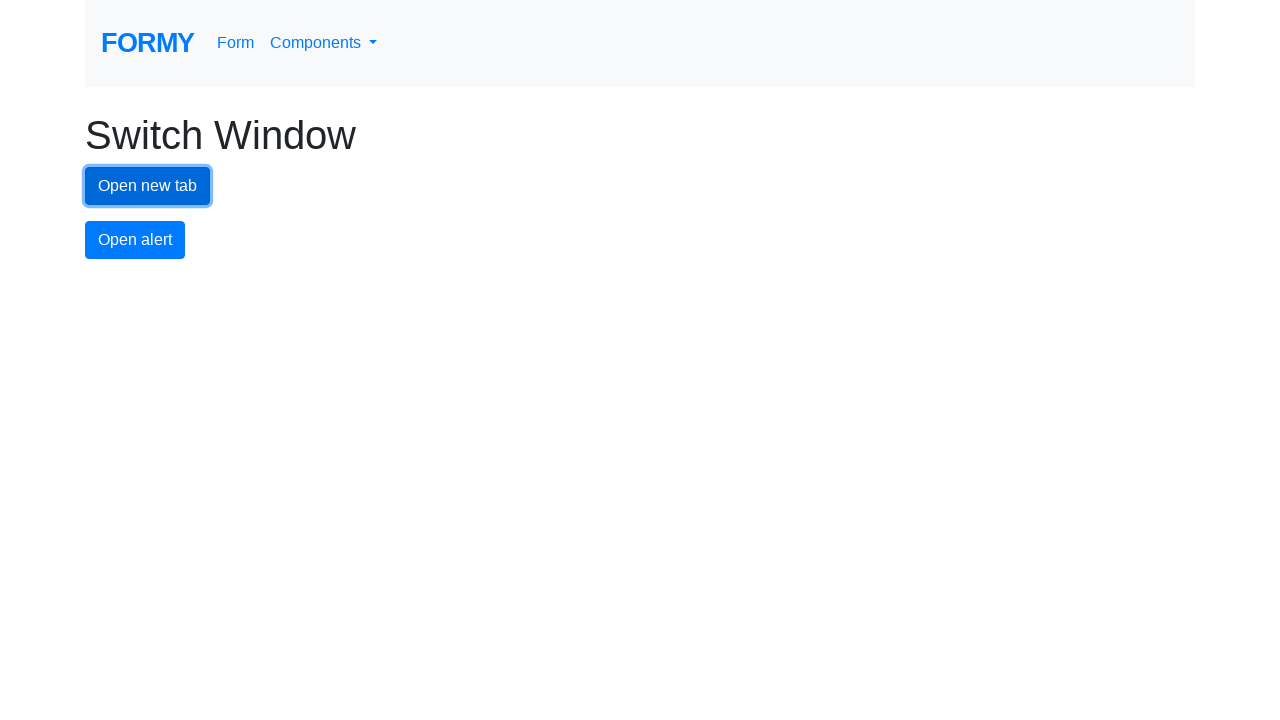

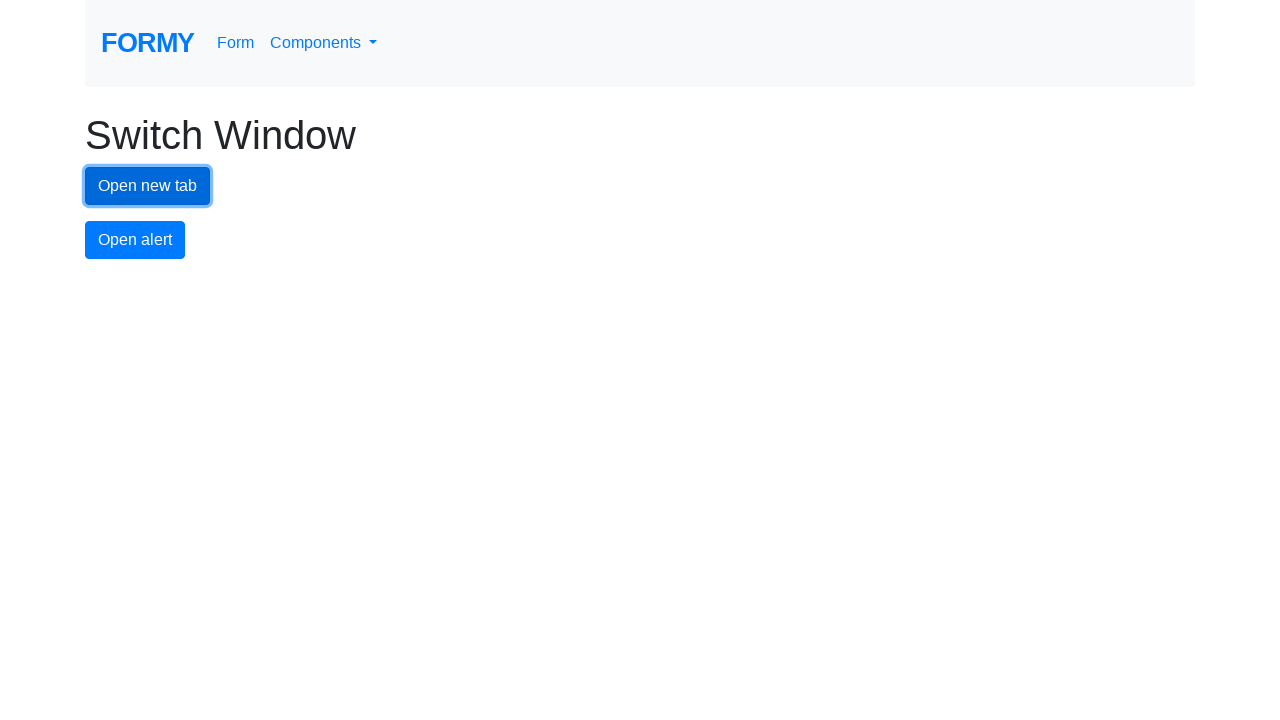